Tests JavaScript alert handling by clicking a button that triggers an alert, accepting the alert, and verifying the result message is displayed correctly

Starting URL: https://testcenter.techproeducation.com/index.php?page=javascript-alerts

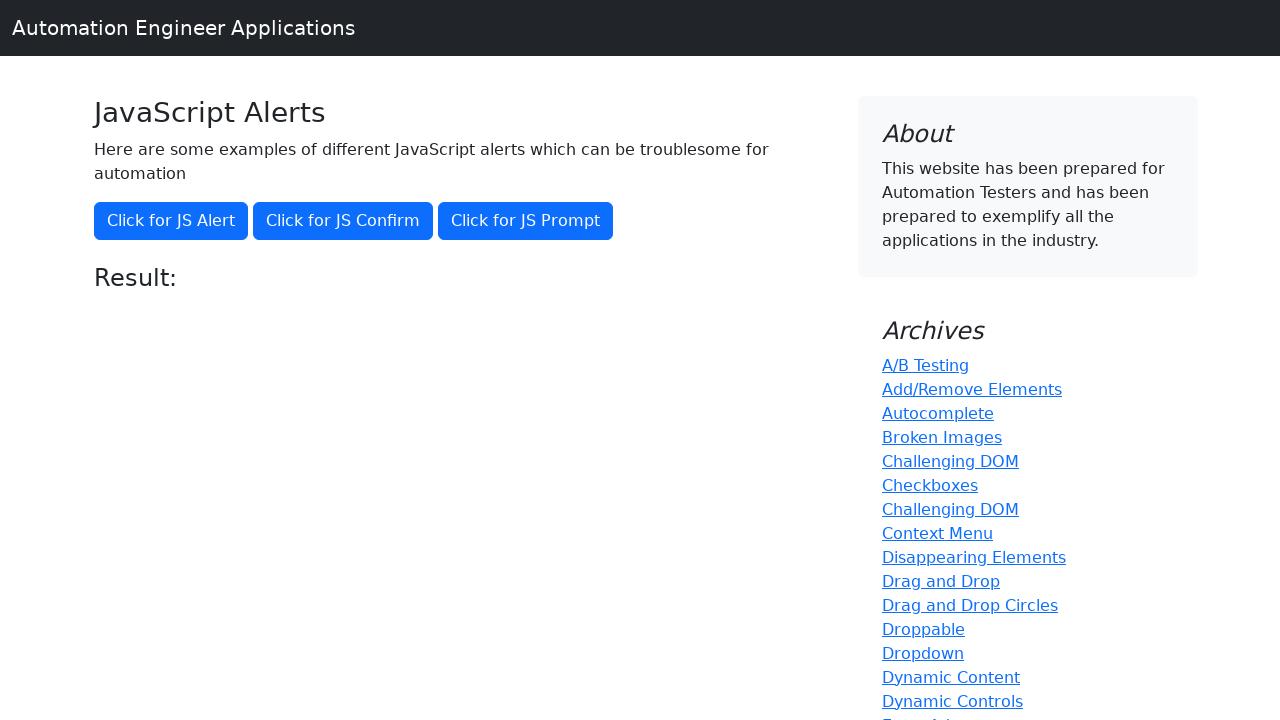

Clicked button to trigger JavaScript alert at (171, 221) on xpath=//button[@onclick='jsAlert()']
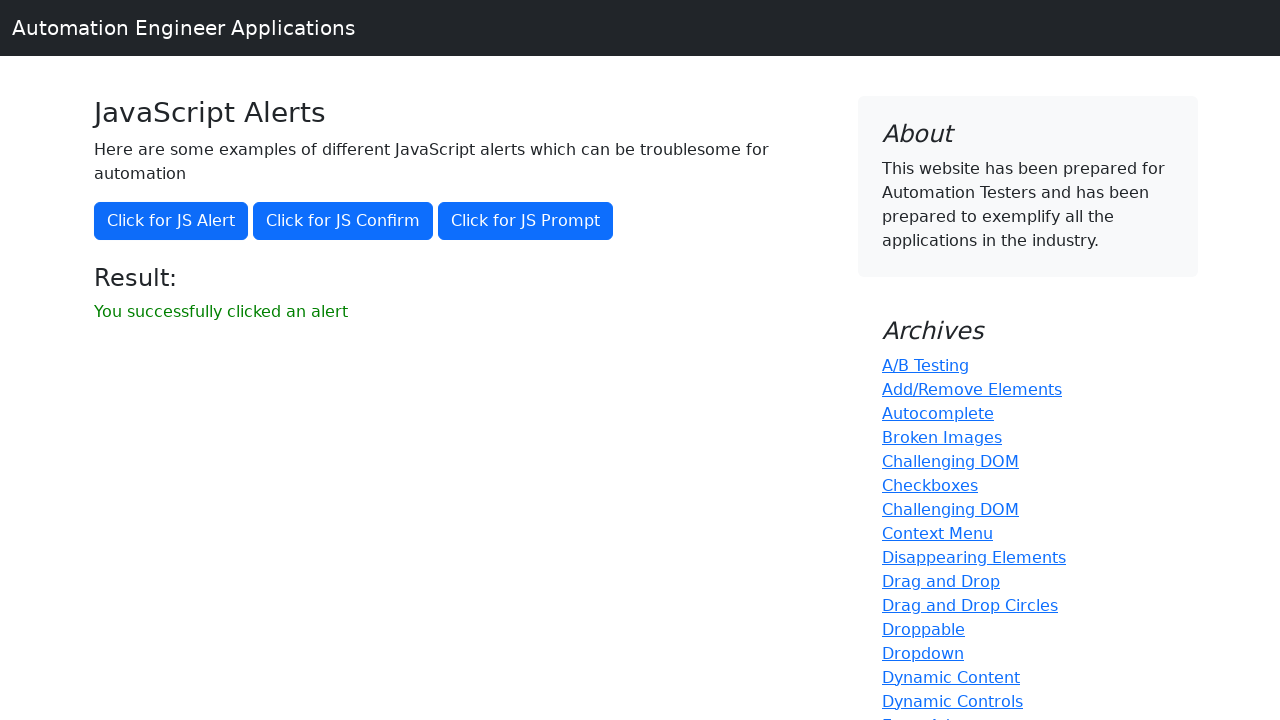

Set up dialog handler to accept alert
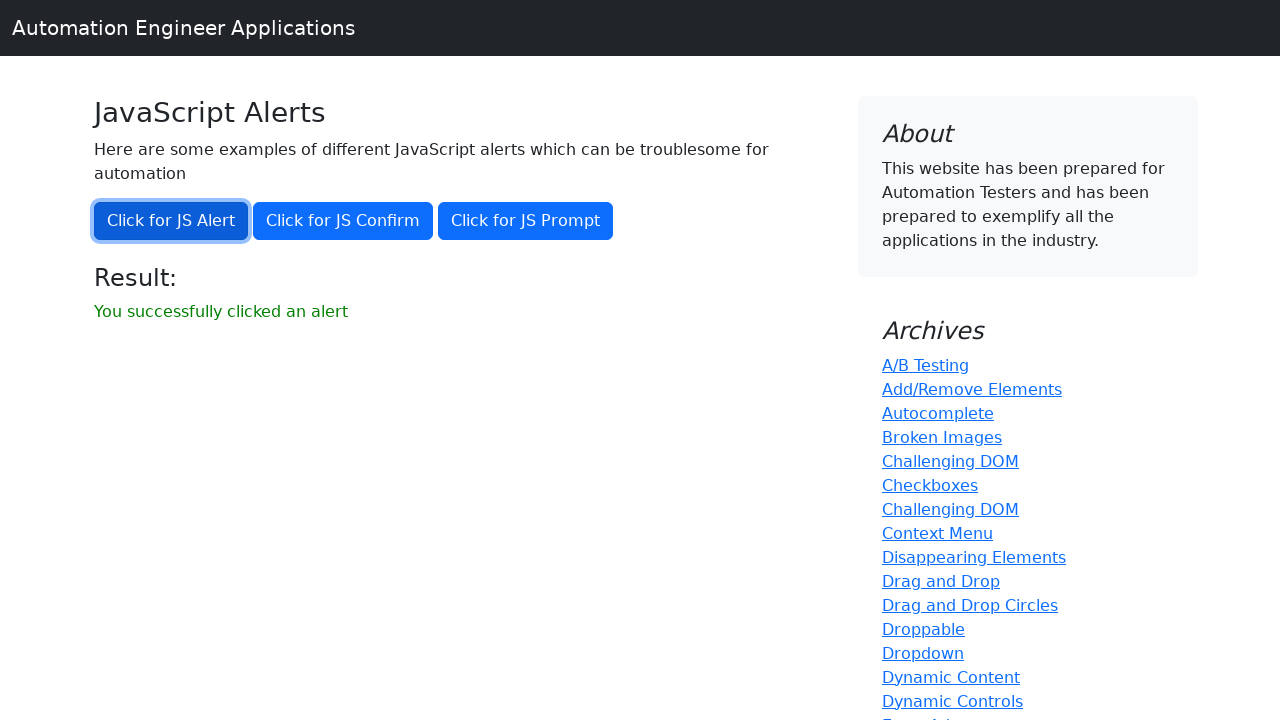

Result message element loaded after accepting alert
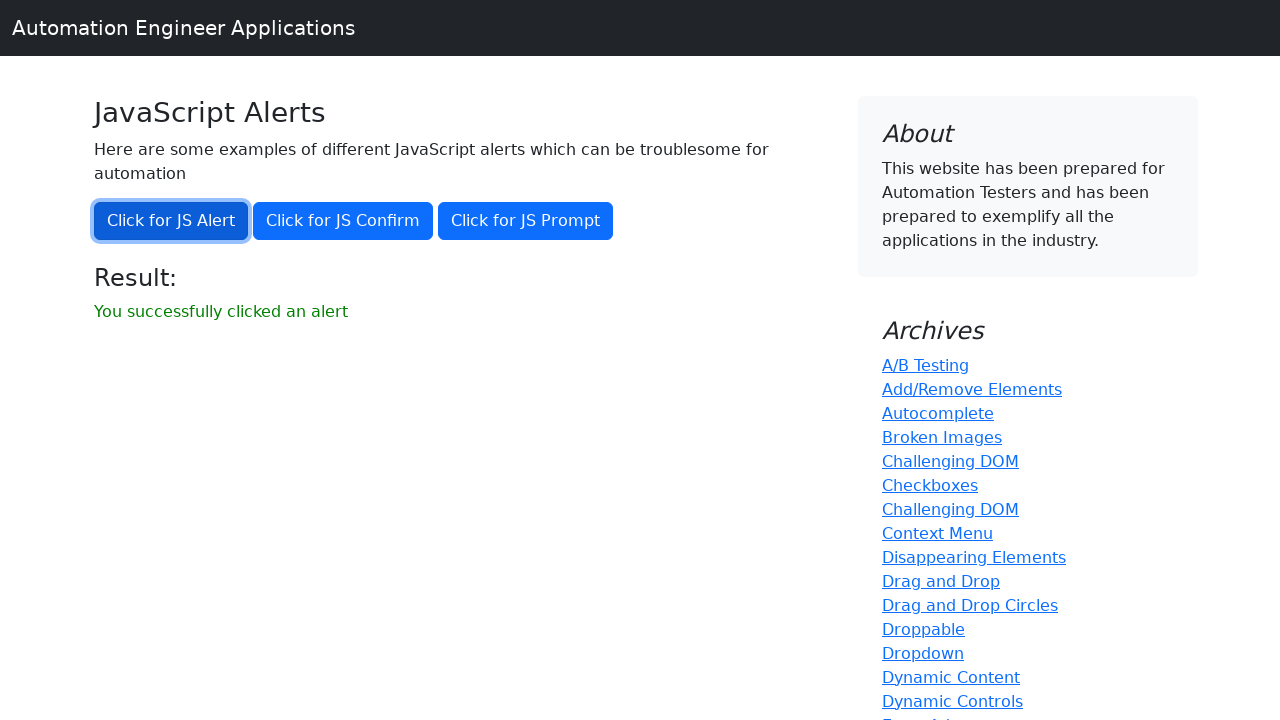

Retrieved result message text
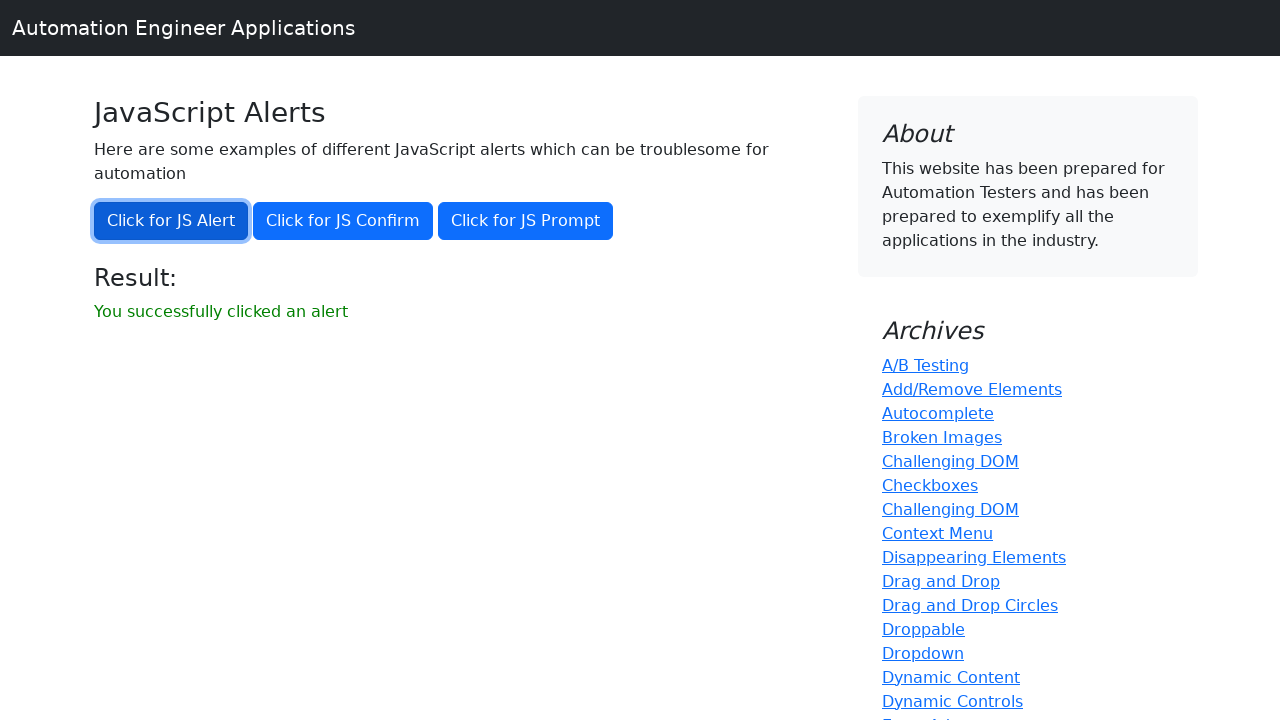

Verified result message displays 'You successfully clicked an alert'
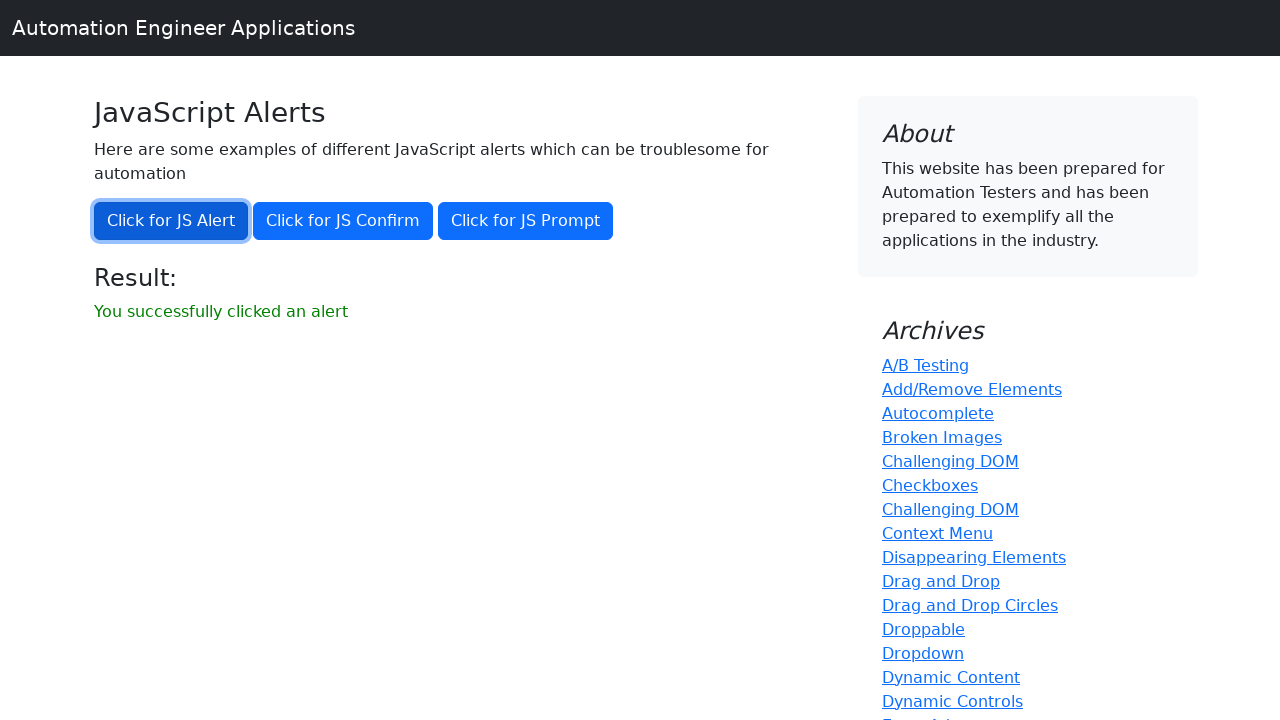

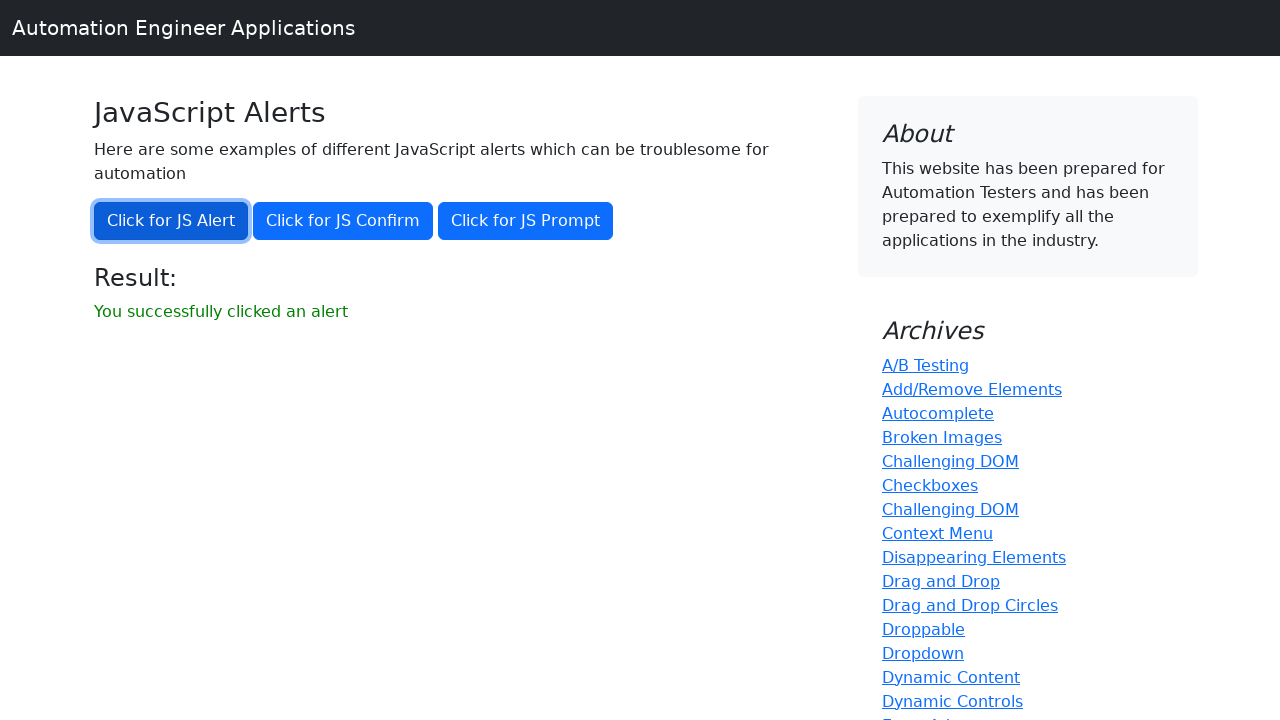